Tests JavaScript alert handling by clicking a button that triggers an alert and then accepting the alert dialog

Starting URL: https://demoqa.com/alerts

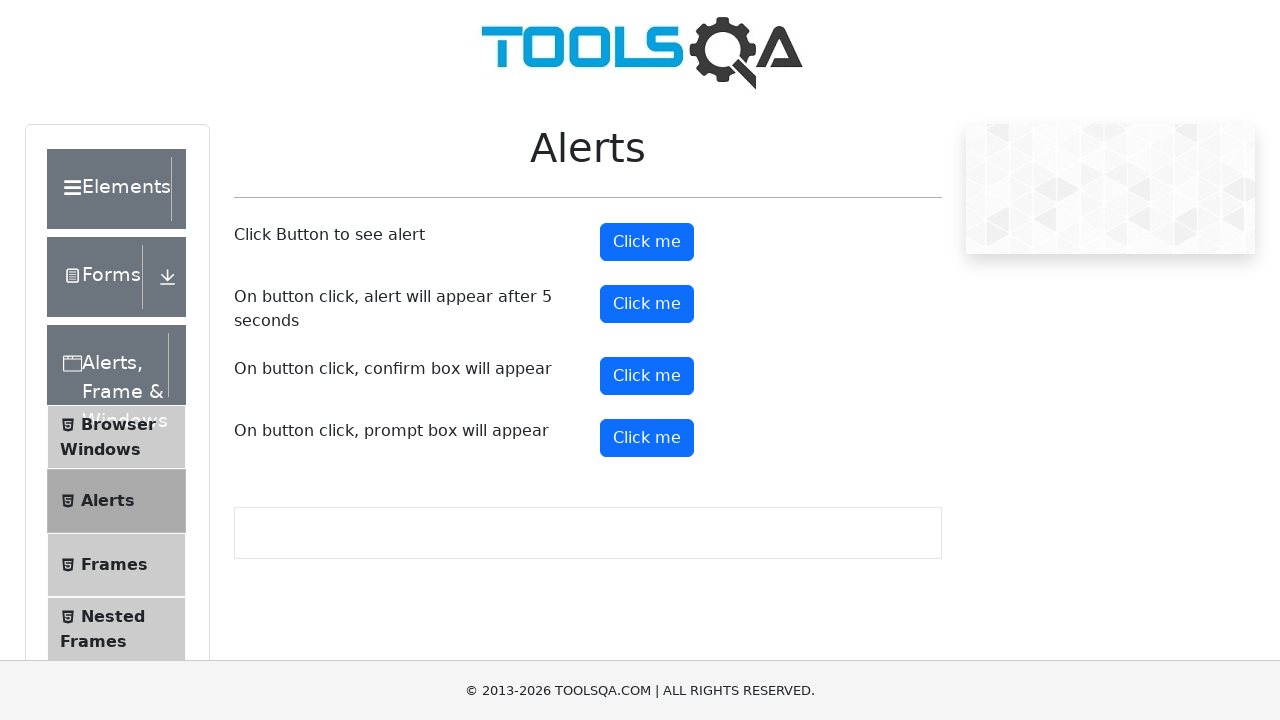

Clicked button to trigger JavaScript alert at (647, 242) on #alertButton
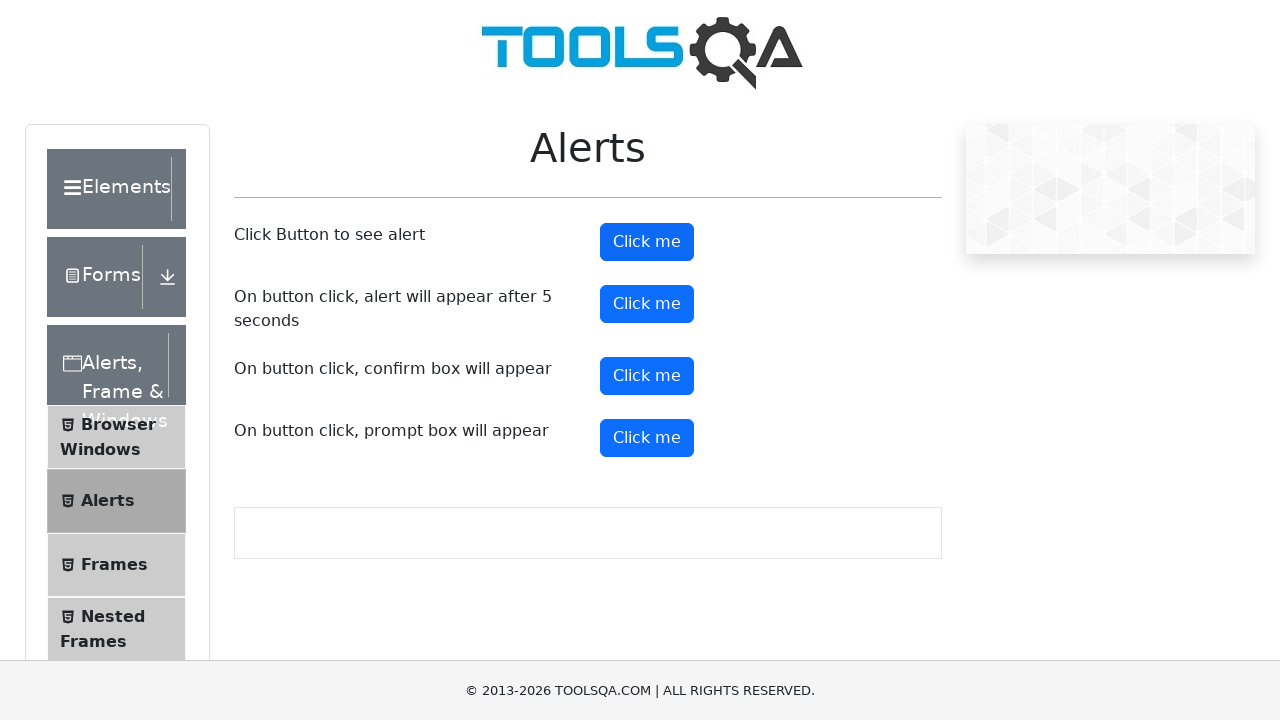

Set up dialog handler to accept alerts
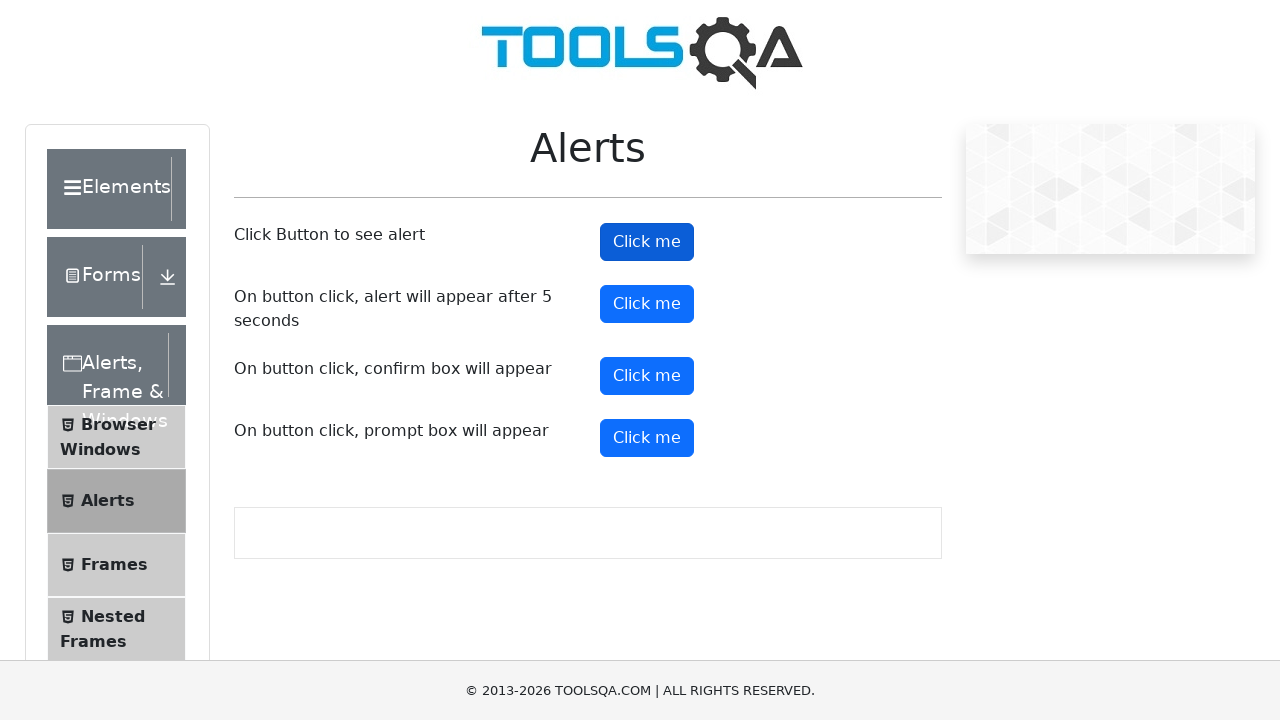

Alert dialog accepted and processed
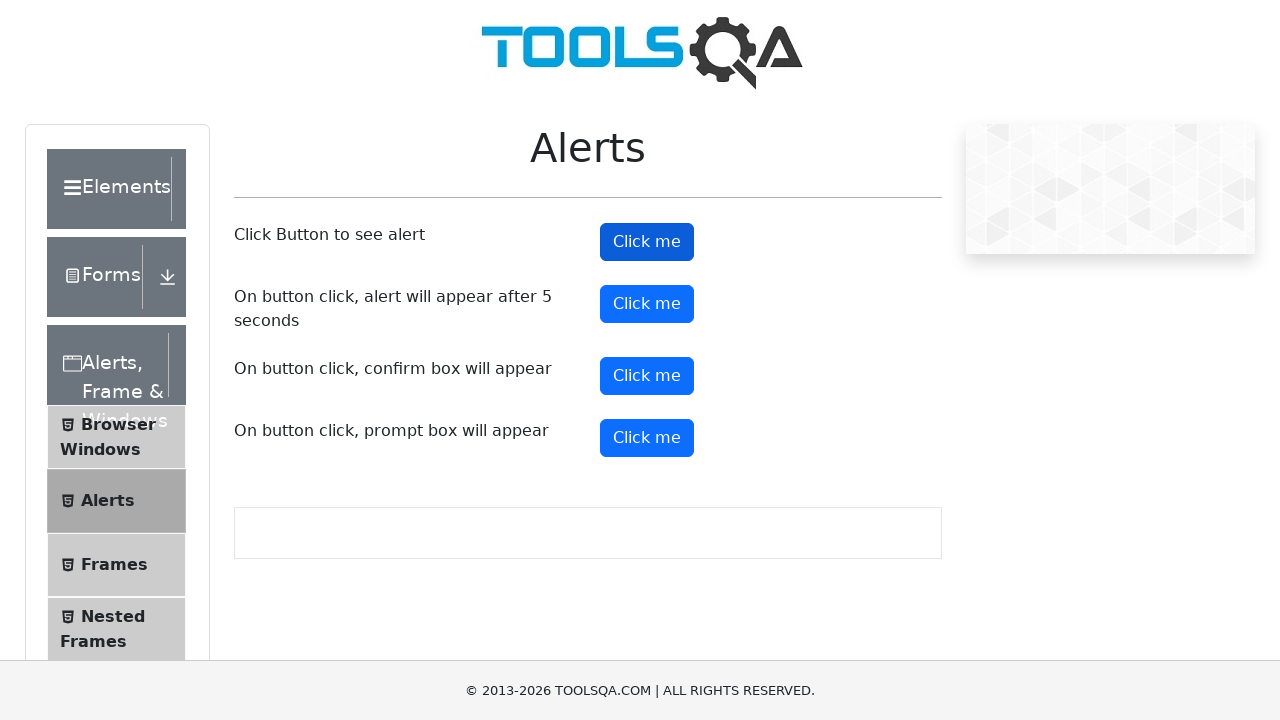

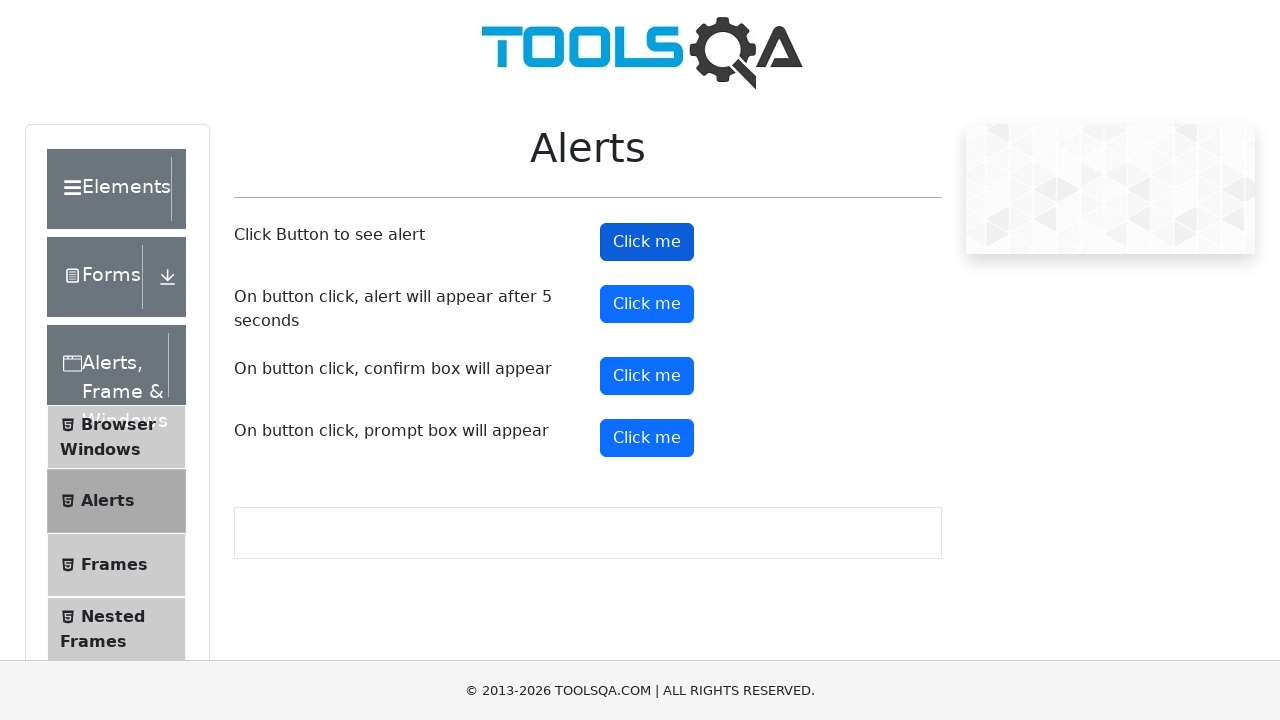